Tests browser navigation methods by navigating between two websites and using back, forward, and refresh functions

Starting URL: https://opensource-demo.orangehrmlive.com/

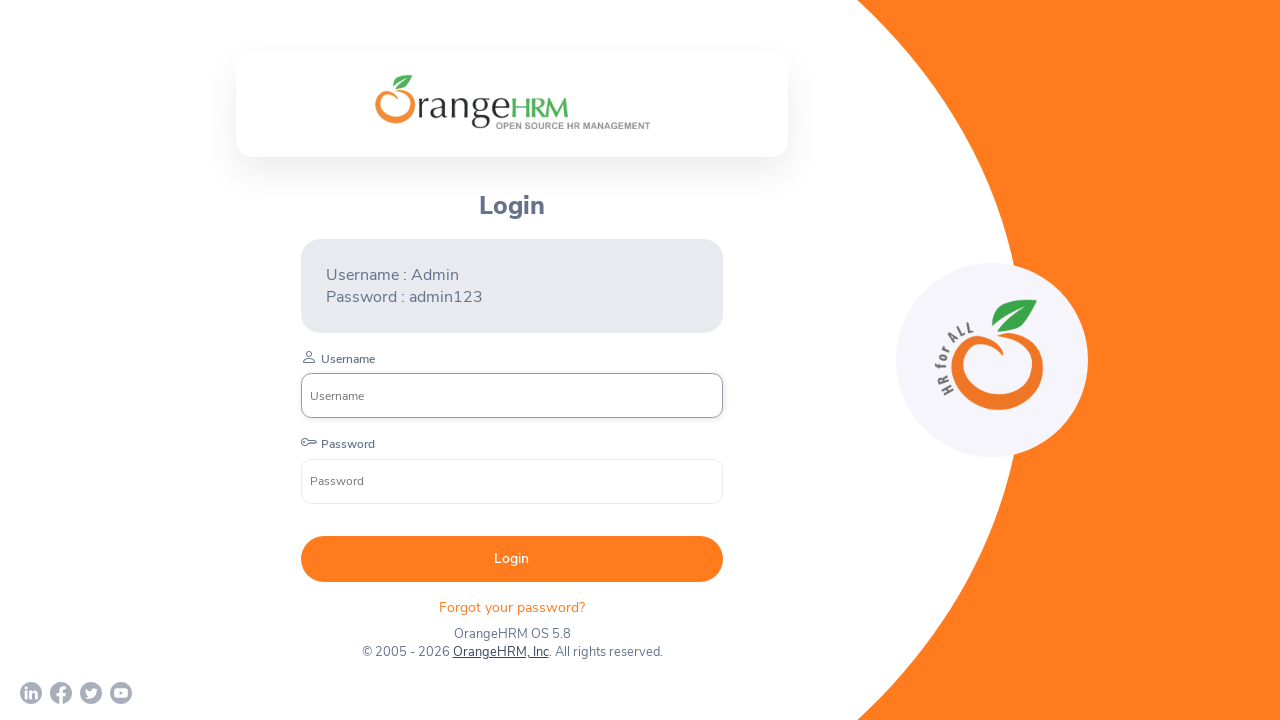

Navigated to https://demo.nopcommerce.com/
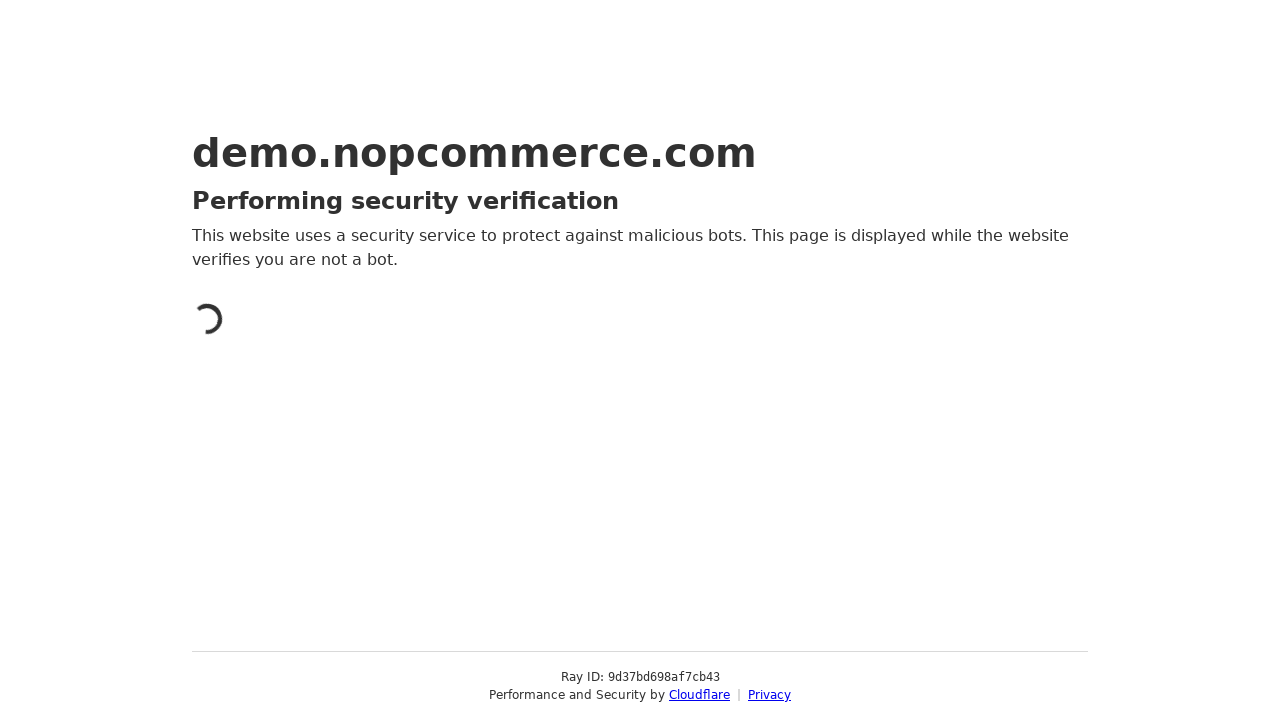

Navigated back to https://opensource-demo.orangehrmlive.com/
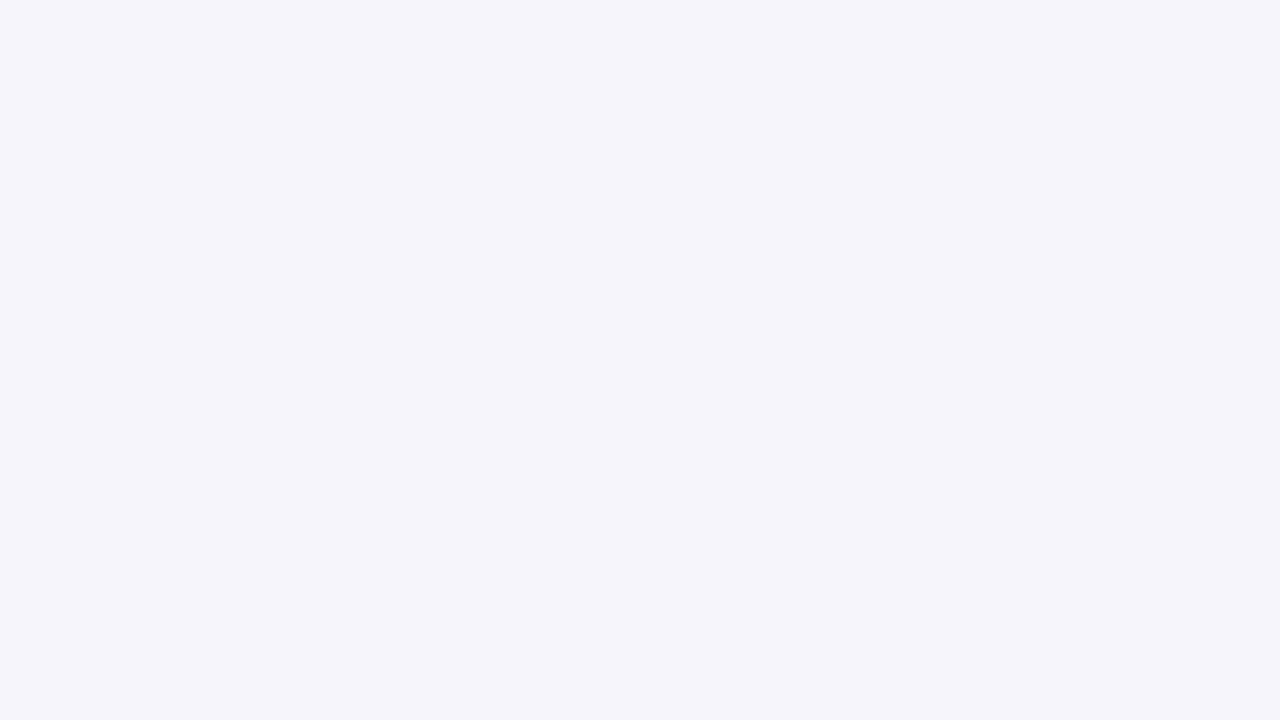

Navigated forward to https://demo.nopcommerce.com/
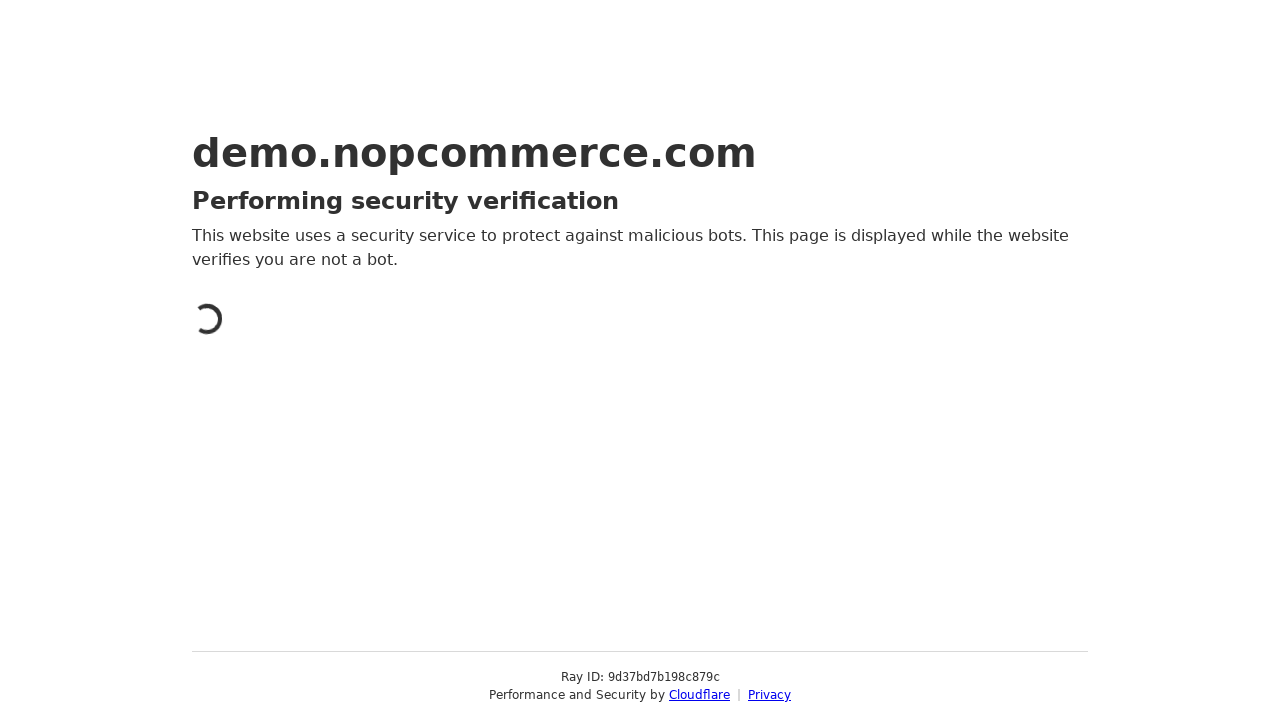

Refreshed the current page
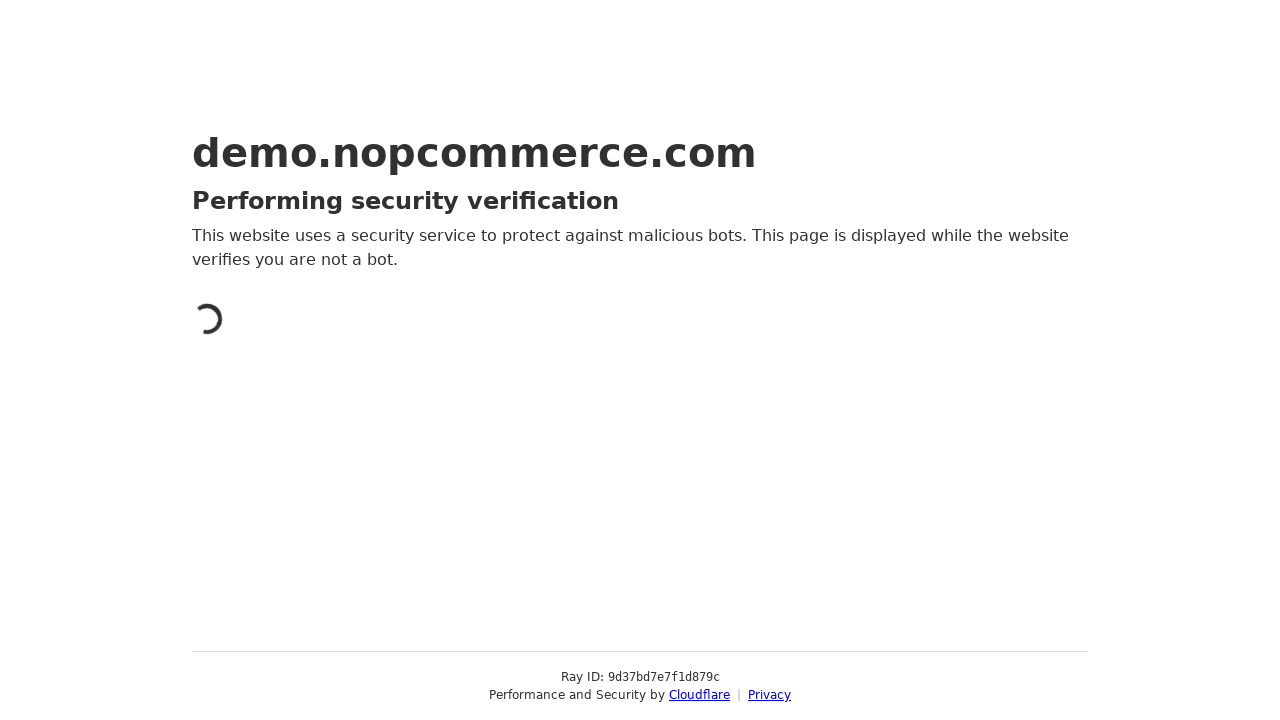

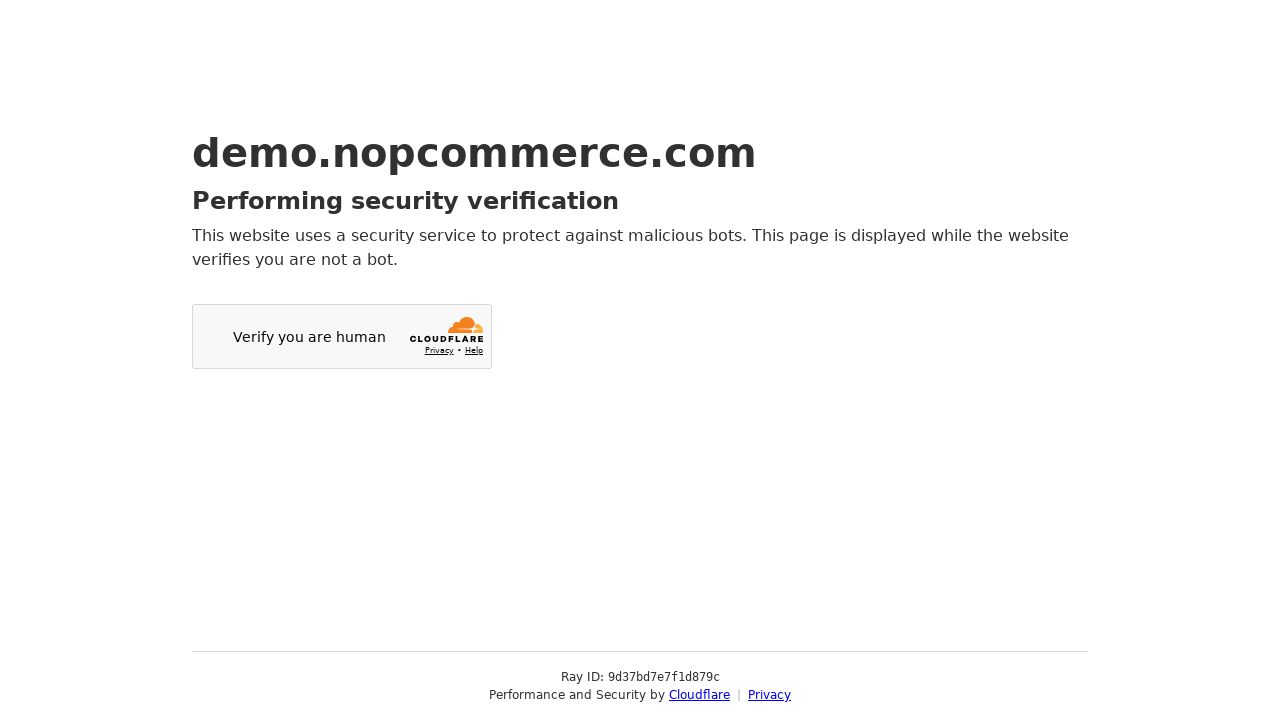